Tests dropdown selection functionality by navigating to the dropdown page and selecting different options

Starting URL: https://the-internet.herokuapp.com/

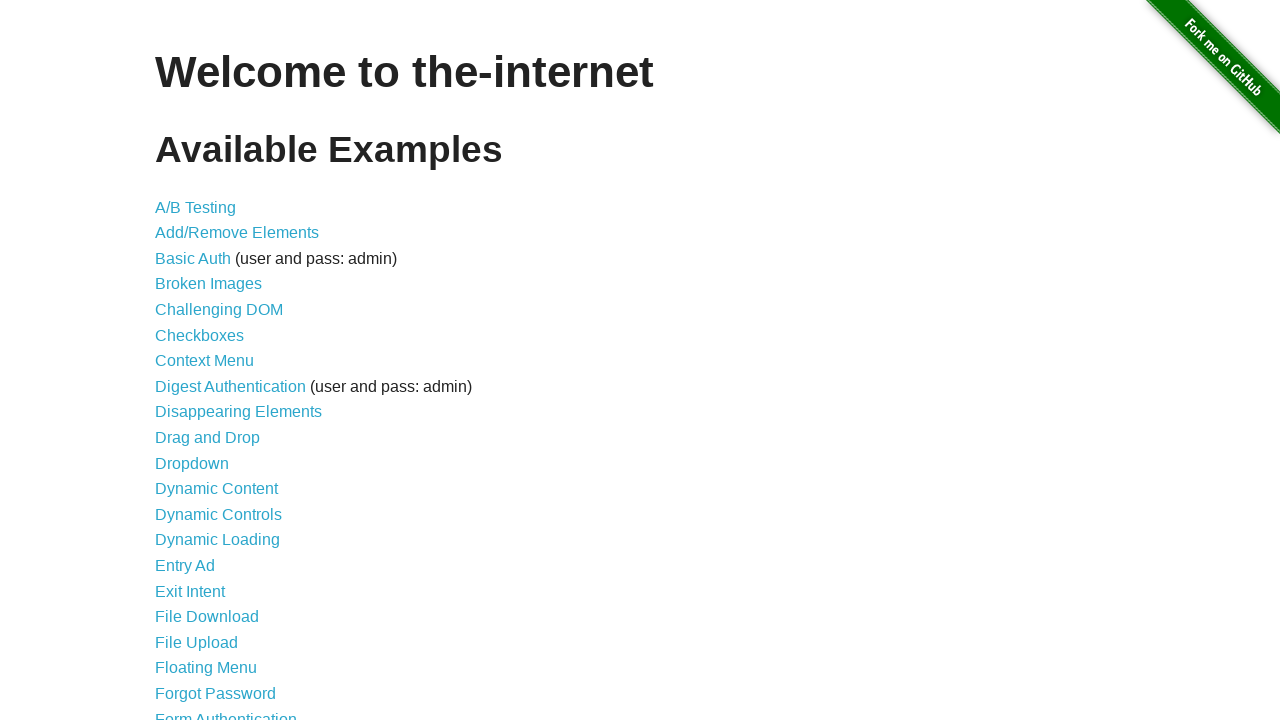

Clicked on Dropdown link in navigation menu at (192, 463) on #content > ul > li:nth-child(11) > a
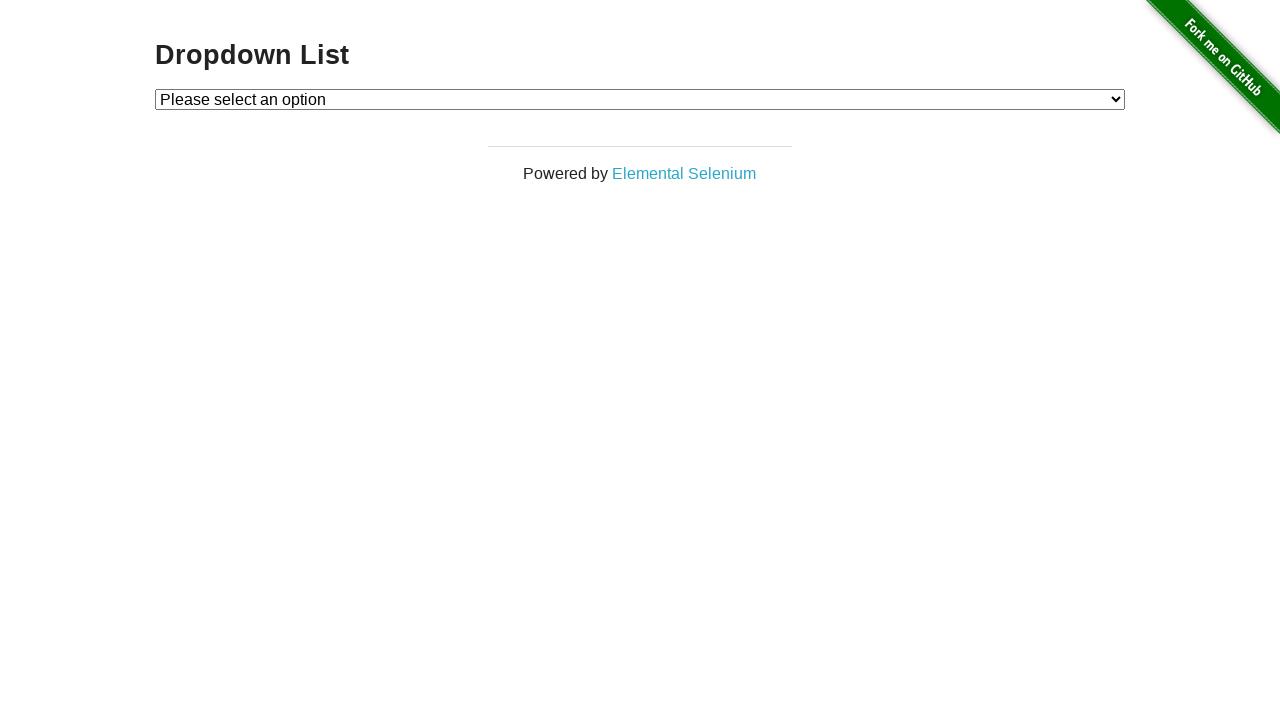

Dropdown element became visible
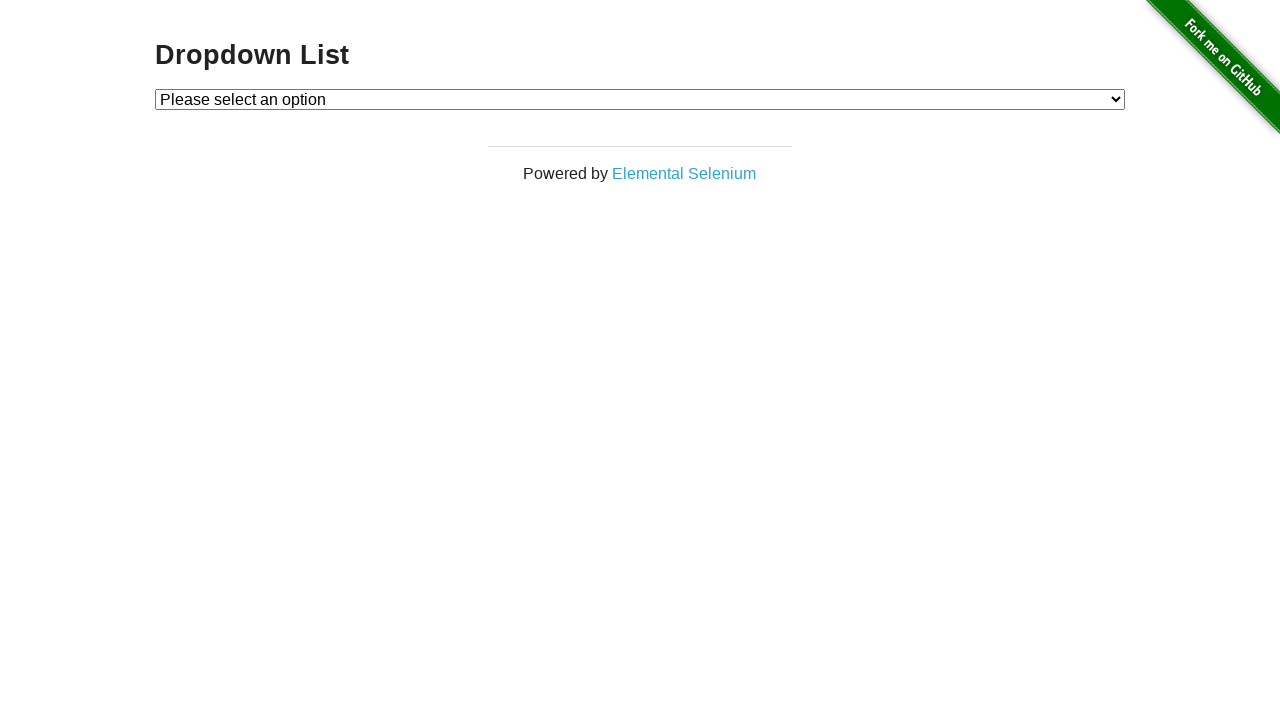

Selected Option 1 from dropdown on #dropdown
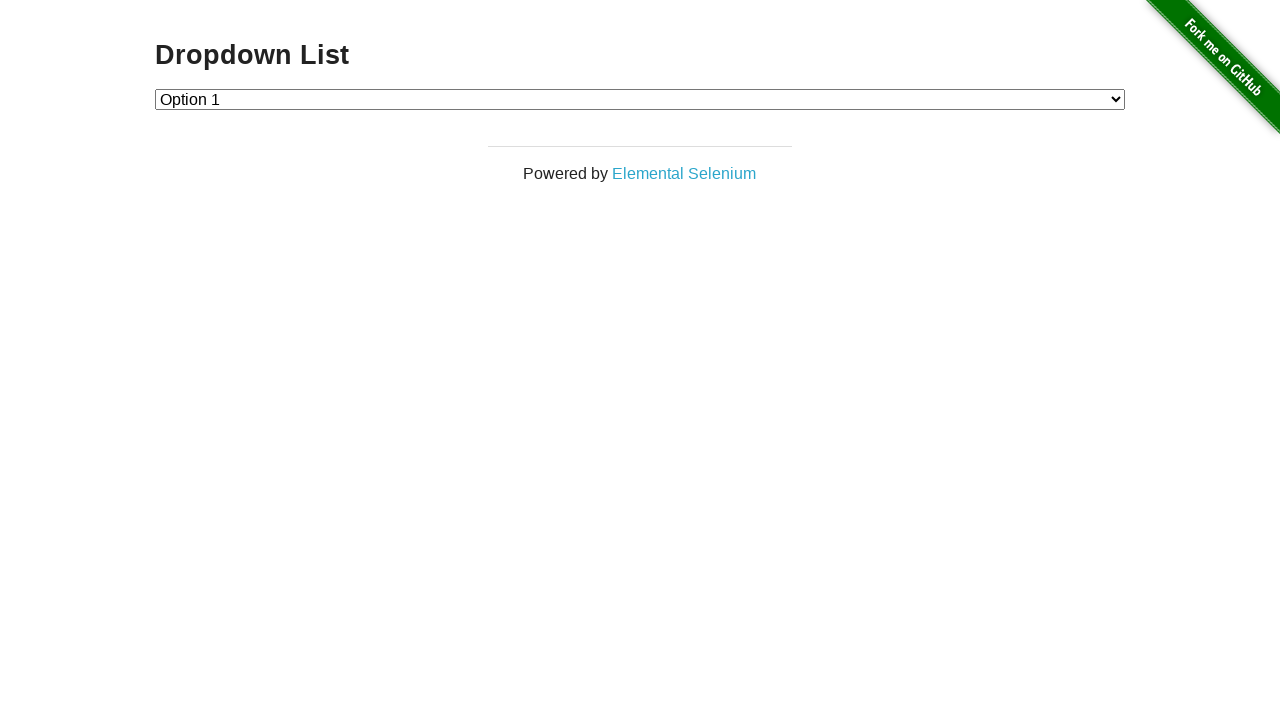

Selected Option 2 from dropdown on #dropdown
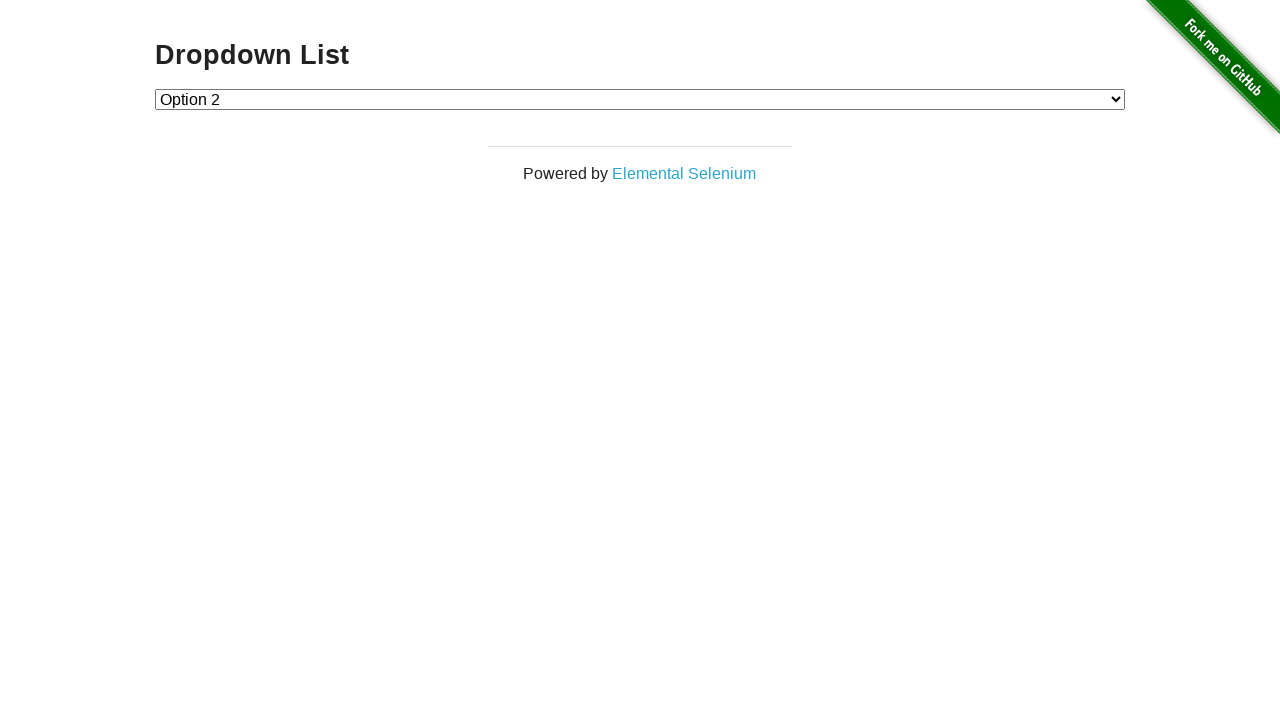

Selected Option 1 from dropdown on #dropdown
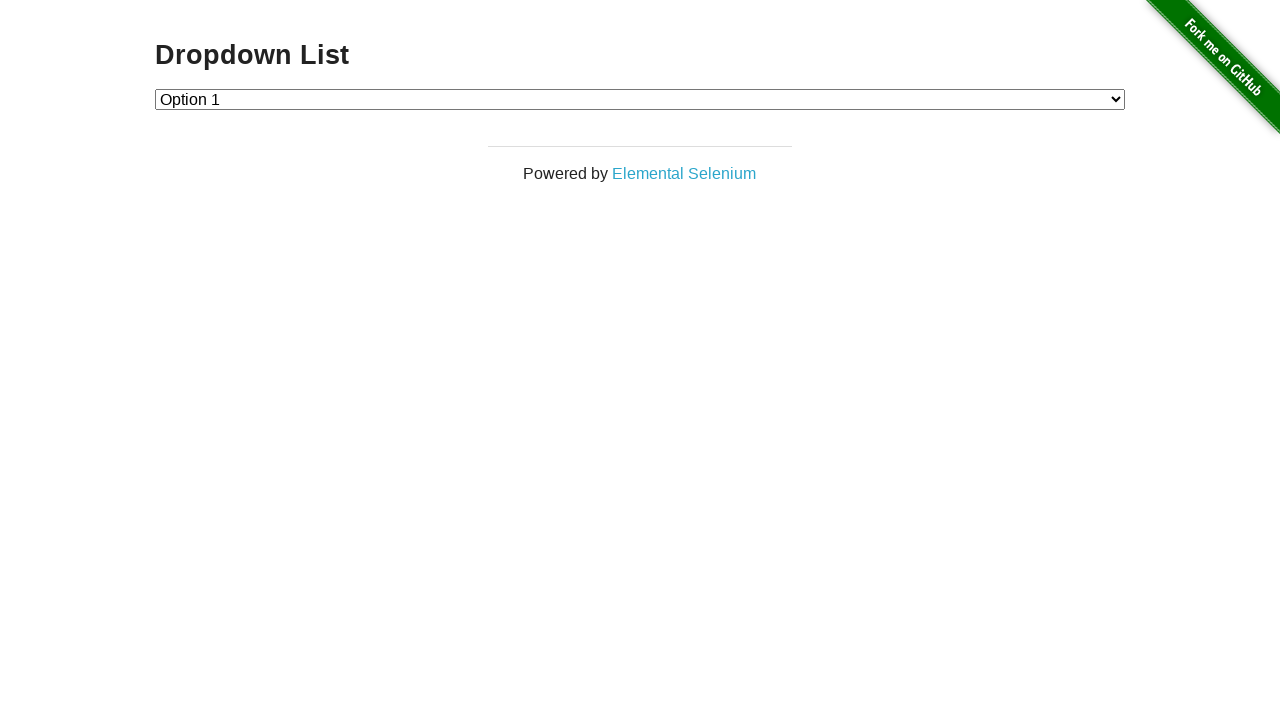

Selected Option 2 from dropdown on #dropdown
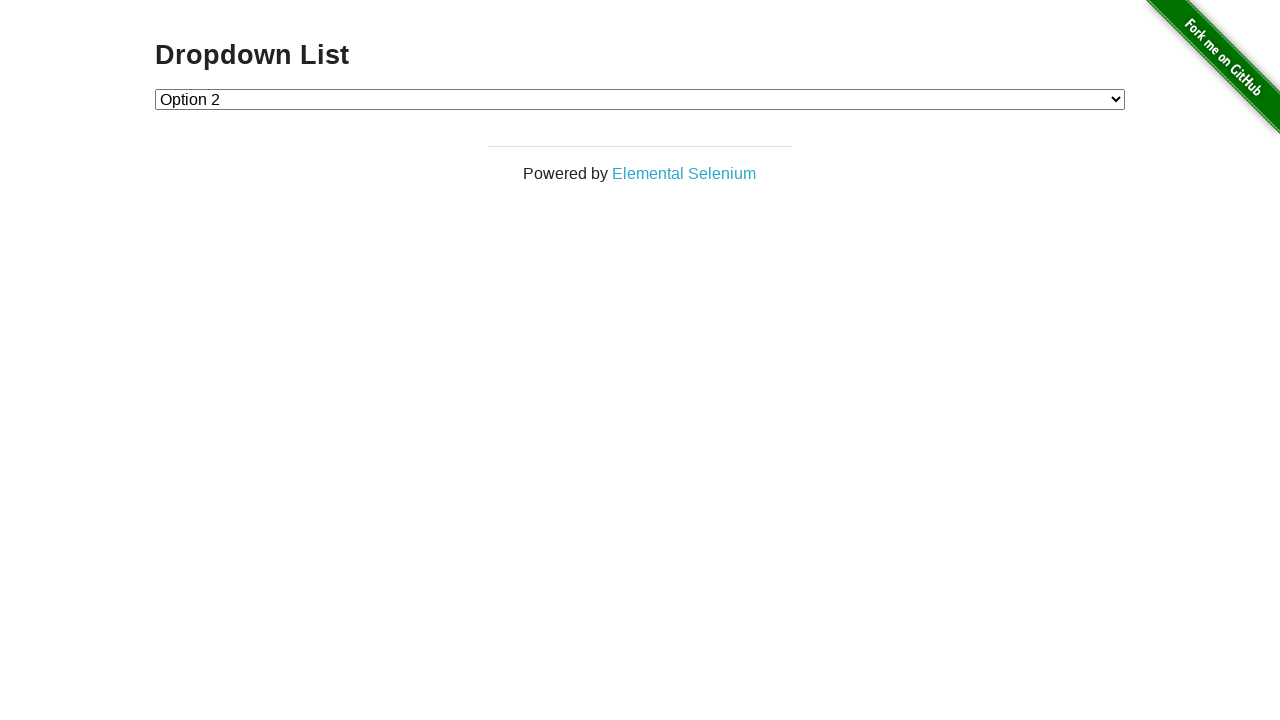

Selected Option 1 from dropdown (final selection) on #dropdown
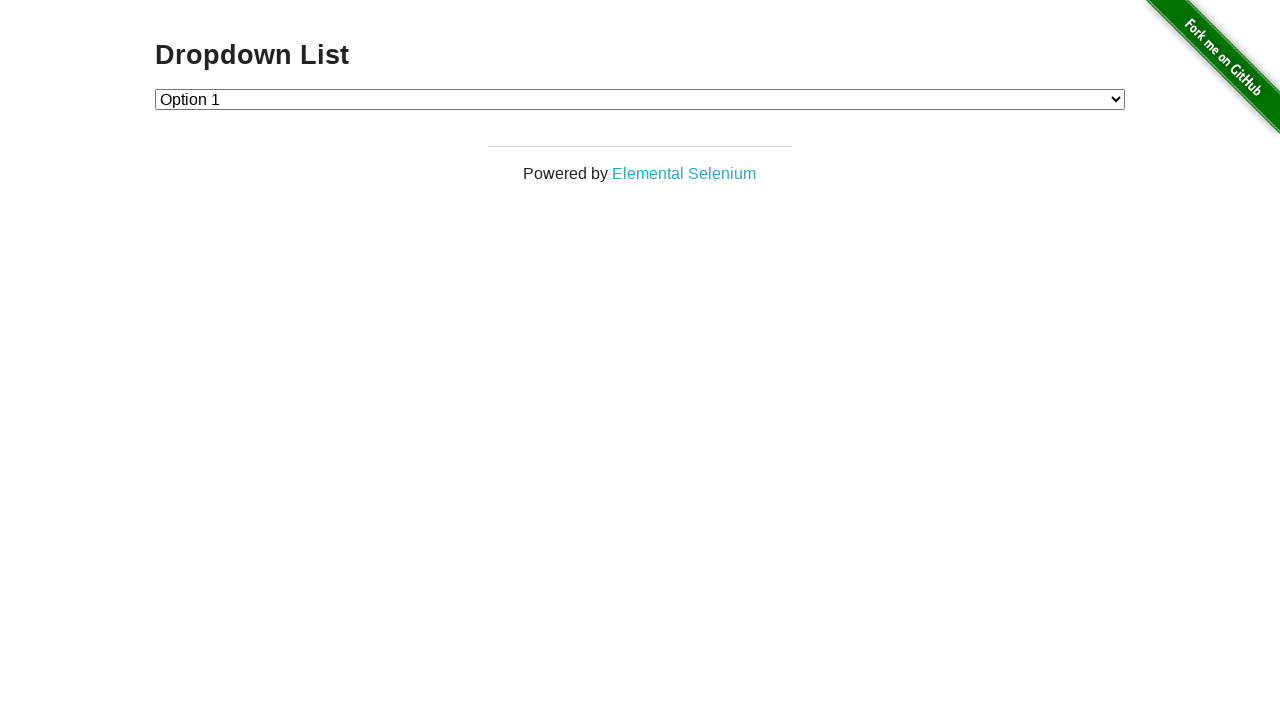

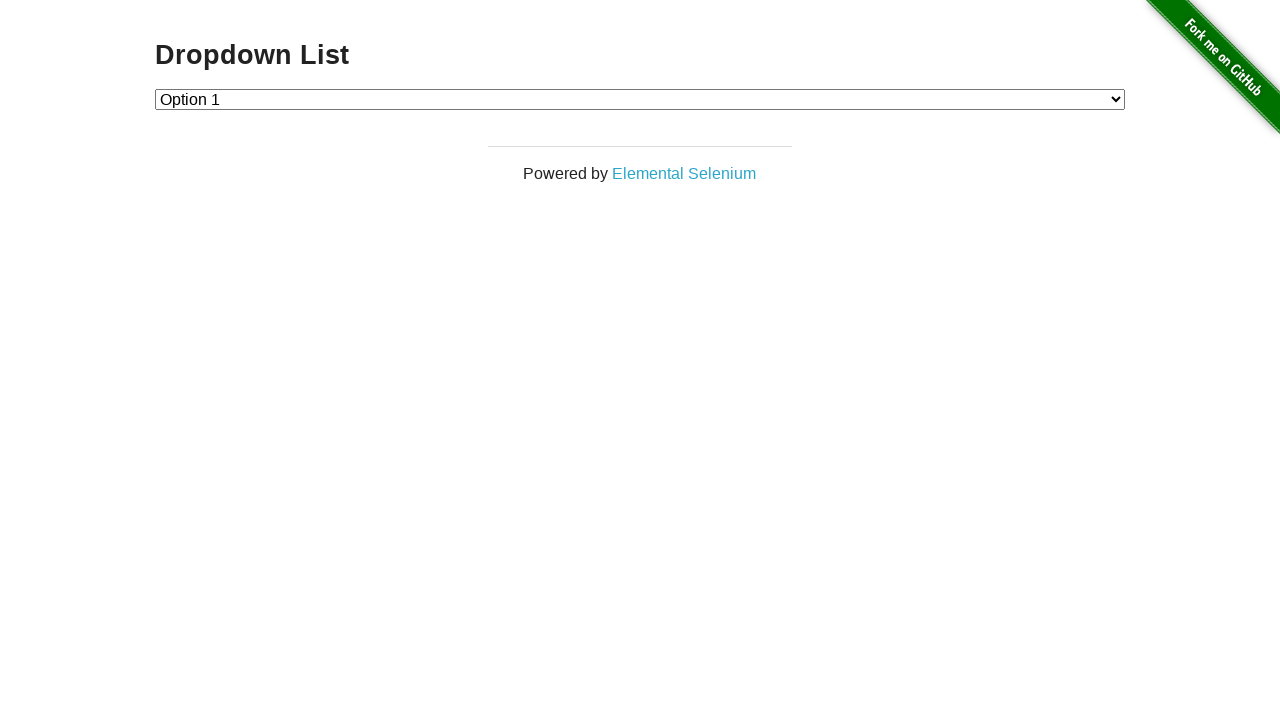